Tests checkbox interaction by checking the Tuesday checkbox and attempting to interact with the disabled Sunday checkbox

Starting URL: http://samples.gwtproject.org/samples/Showcase/Showcase.html#!CwCheckBox

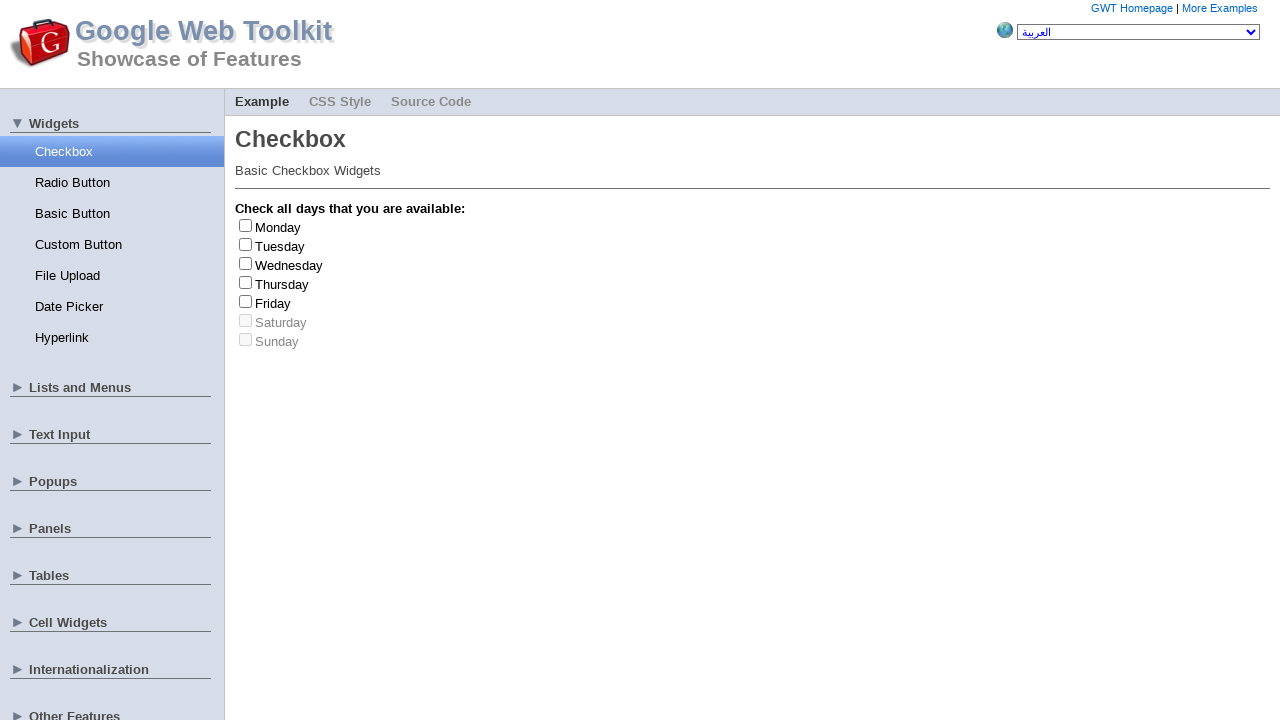

Clicked Tuesday checkbox to toggle its state at (246, 244) on #gwt-debug-cwCheckBox-Tuesday-input
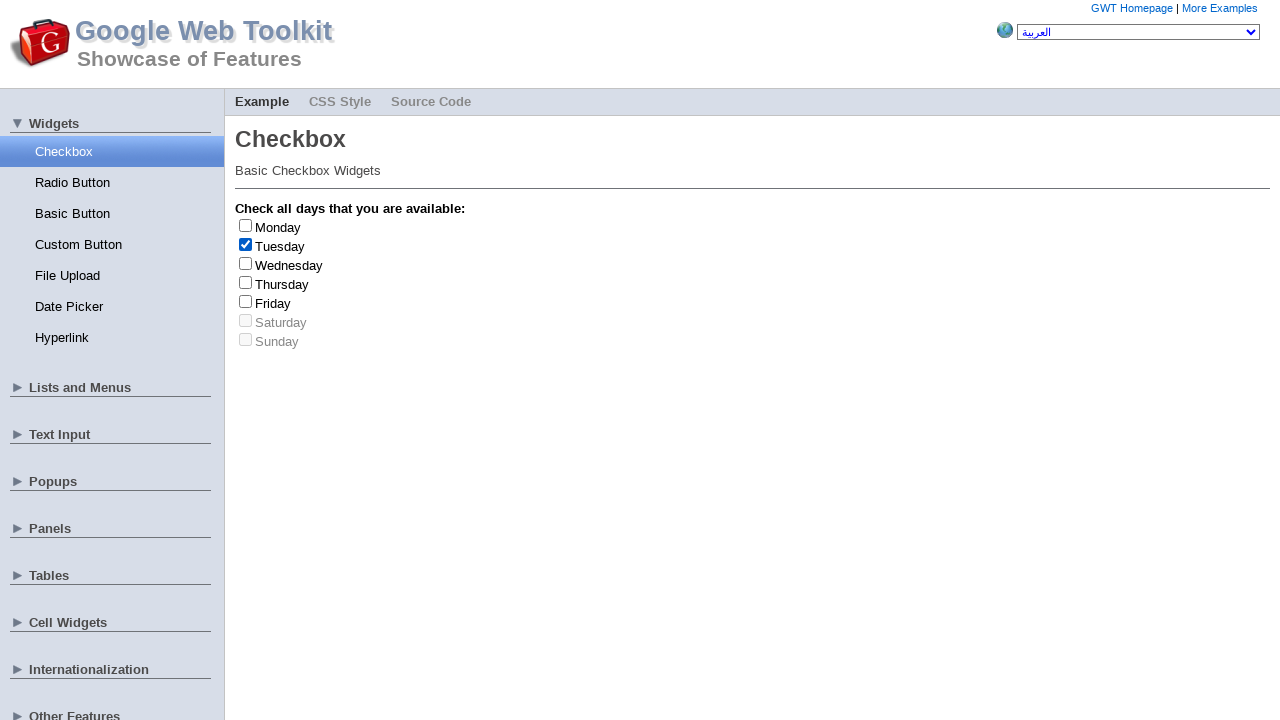

Attempted to click disabled Sunday checkbox at (246, 339) on #gwt-debug-cwCheckBox-Sunday-input
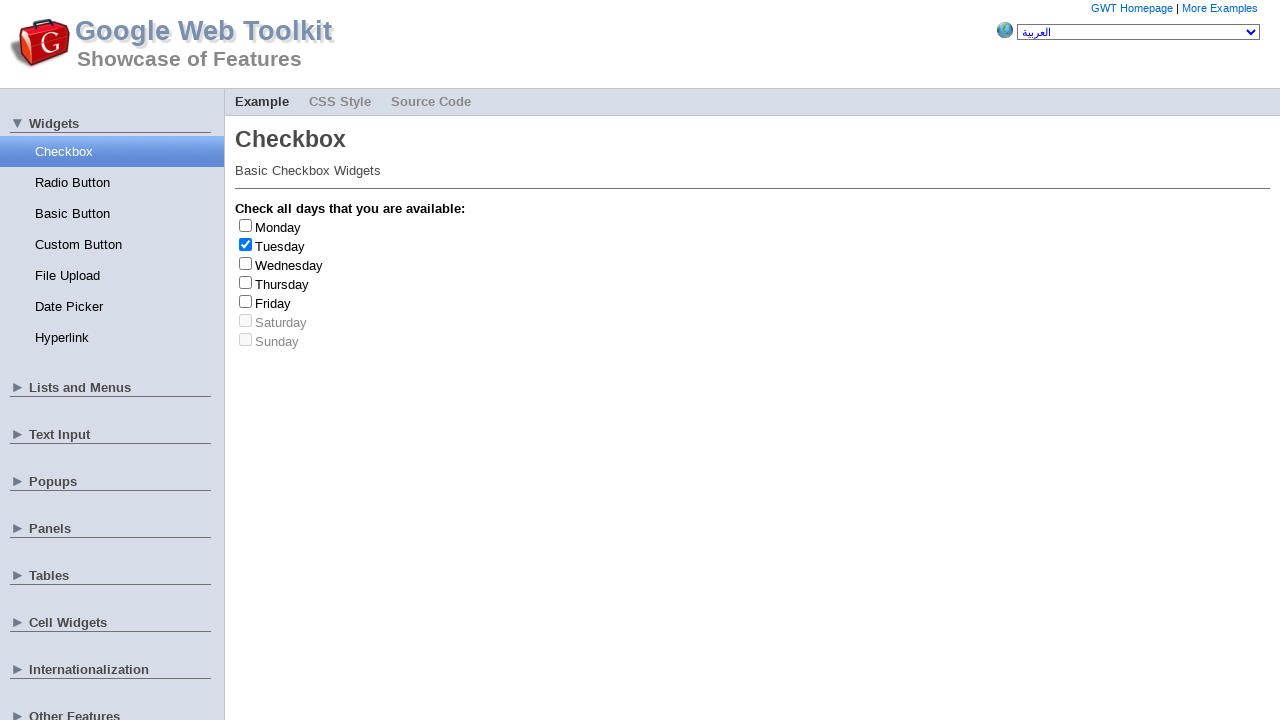

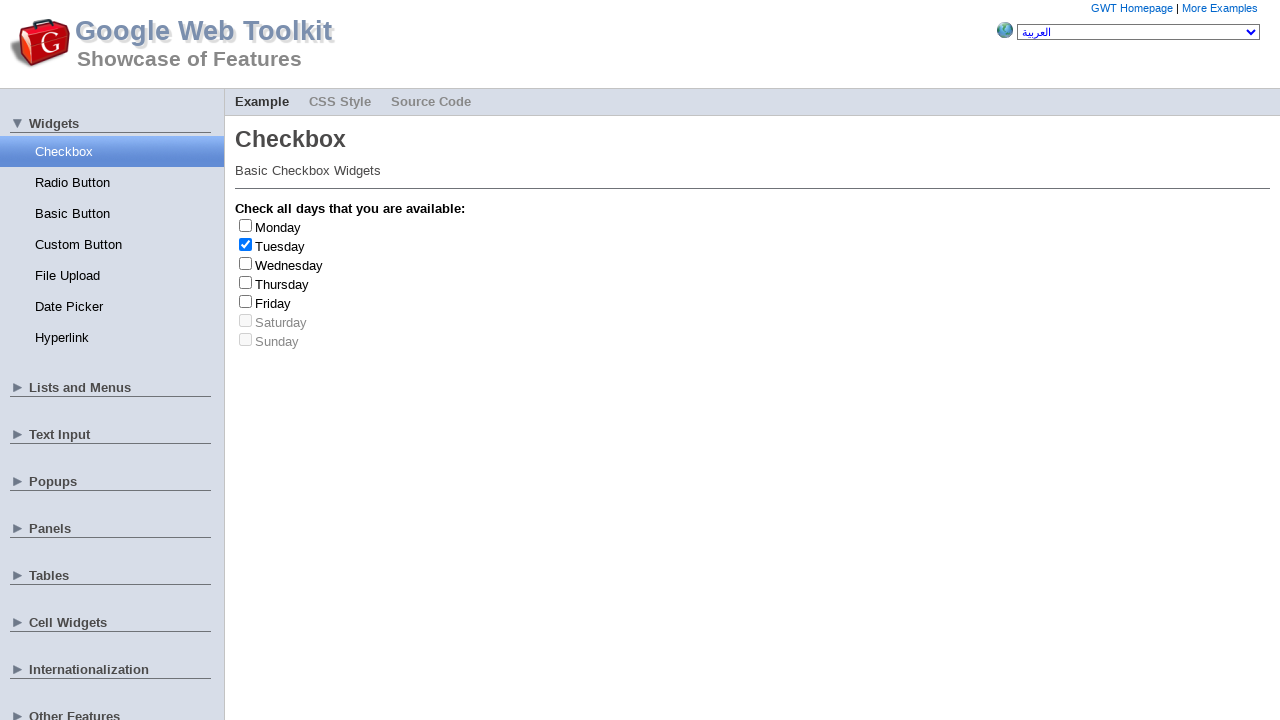